Tests the VWO free trial signup form by entering an invalid email address, checking the consent checkbox, submitting the form, and verifying that an error message is displayed.

Starting URL: https://vwo.com/free-trial/

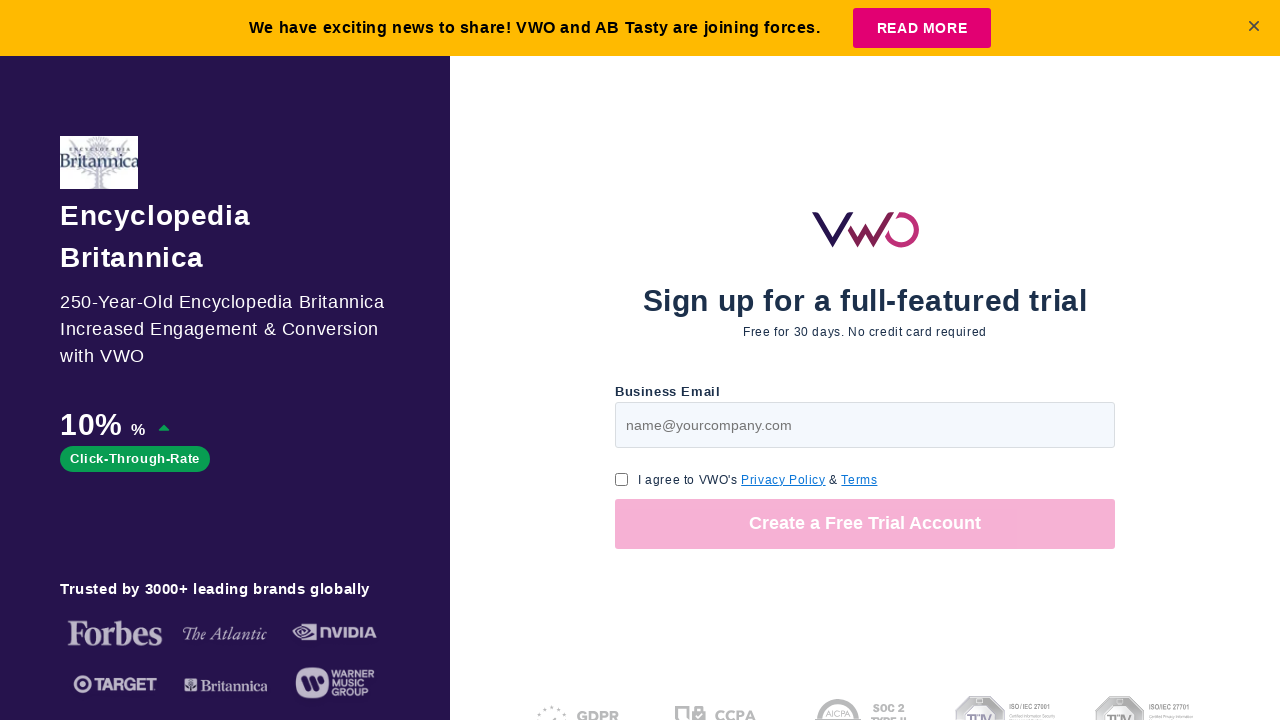

Filled email field with invalid email format 'invalid-email-format' on #page-v1-step1-email
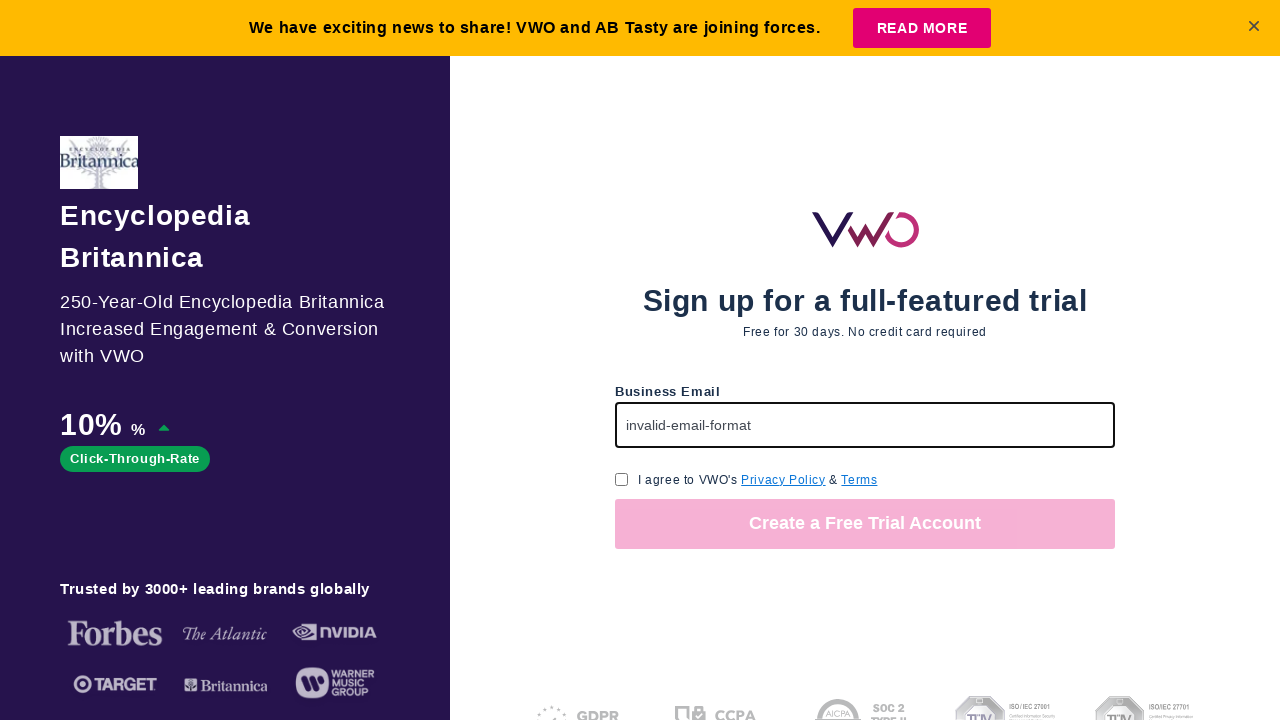

Clicked GDPR consent checkbox at (622, 479) on #page-free-trial-step1-cu-gdpr-consent-checkbox
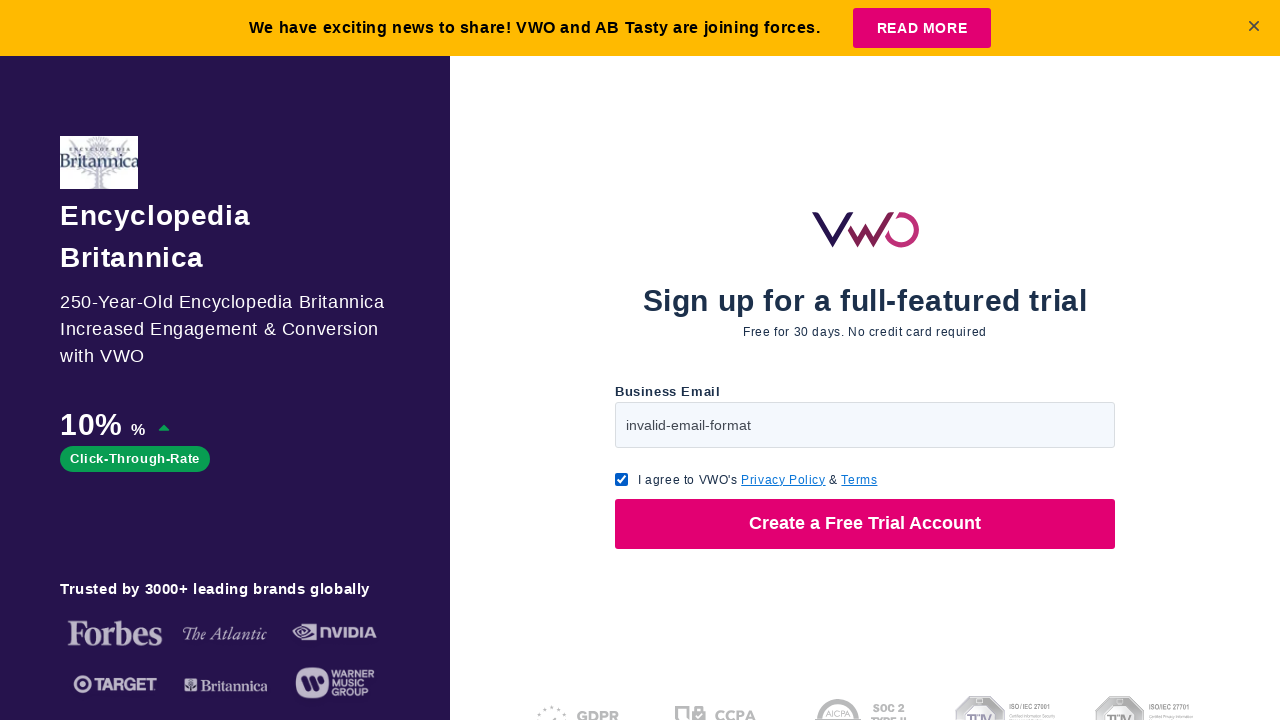

Clicked 'Create a Free Trial Account' button to submit form at (865, 524) on //button[text()="Create a Free Trial Account"]
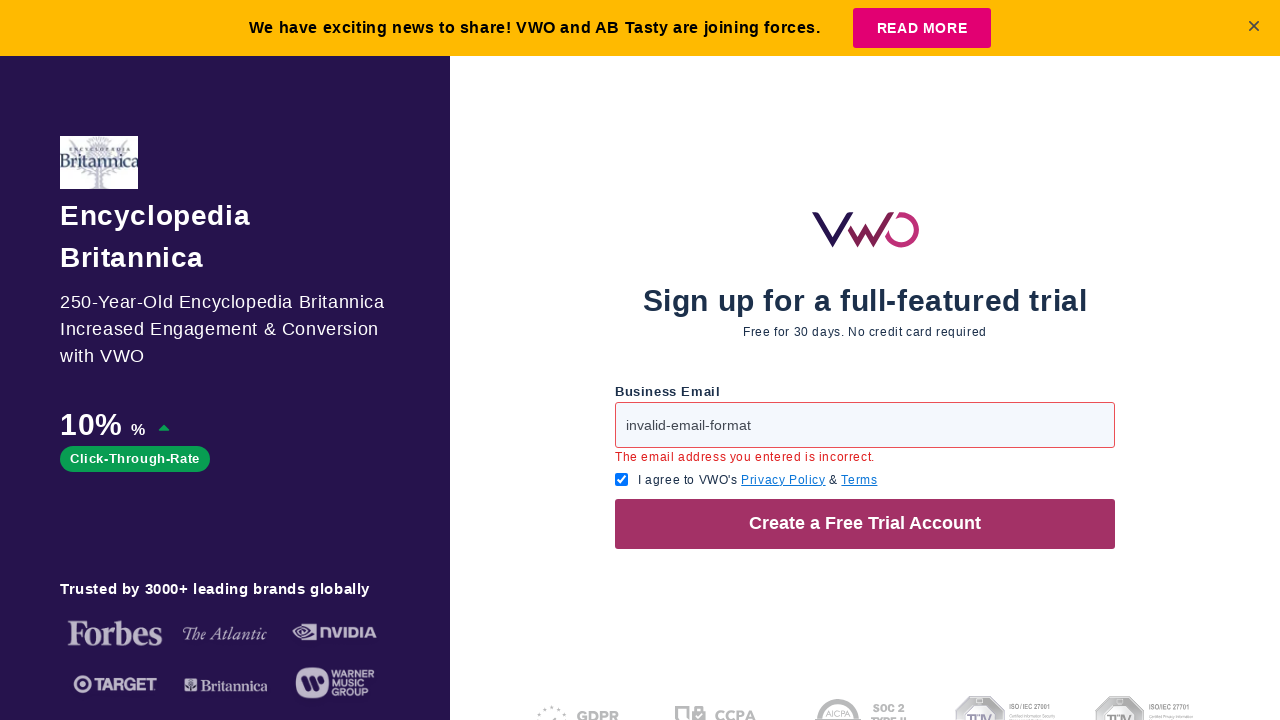

Error message with invalid email validation appeared
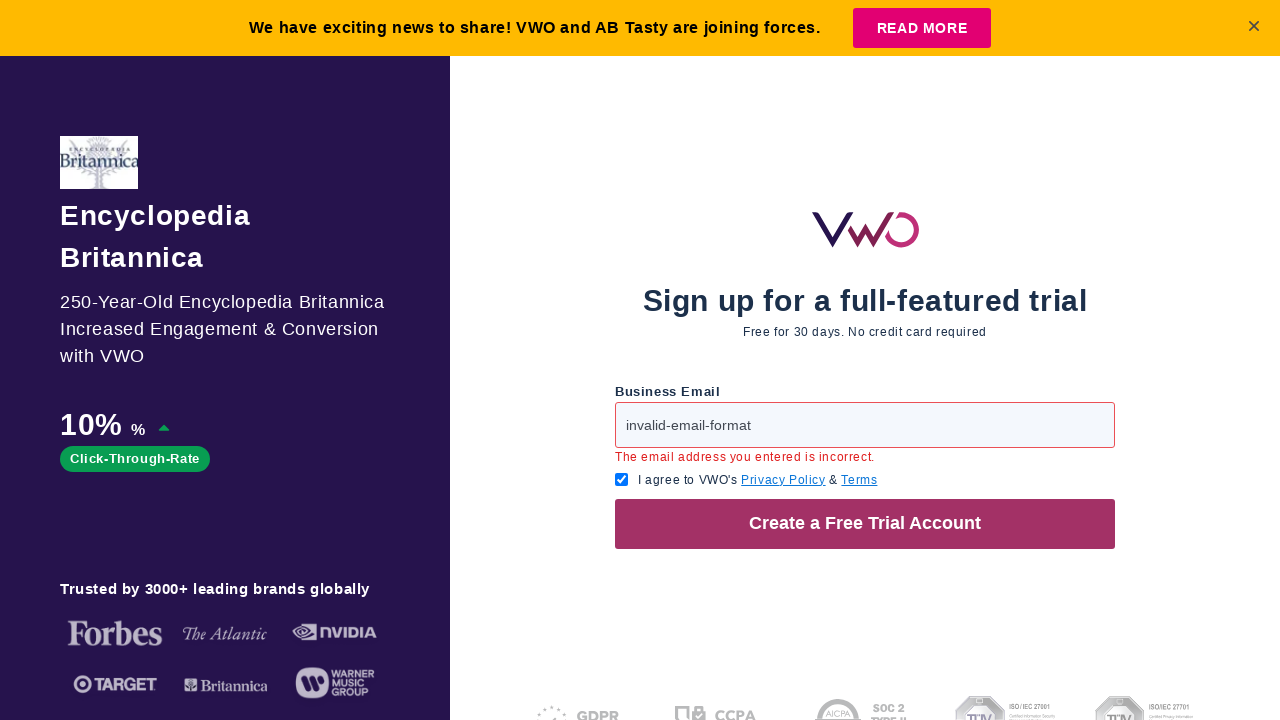

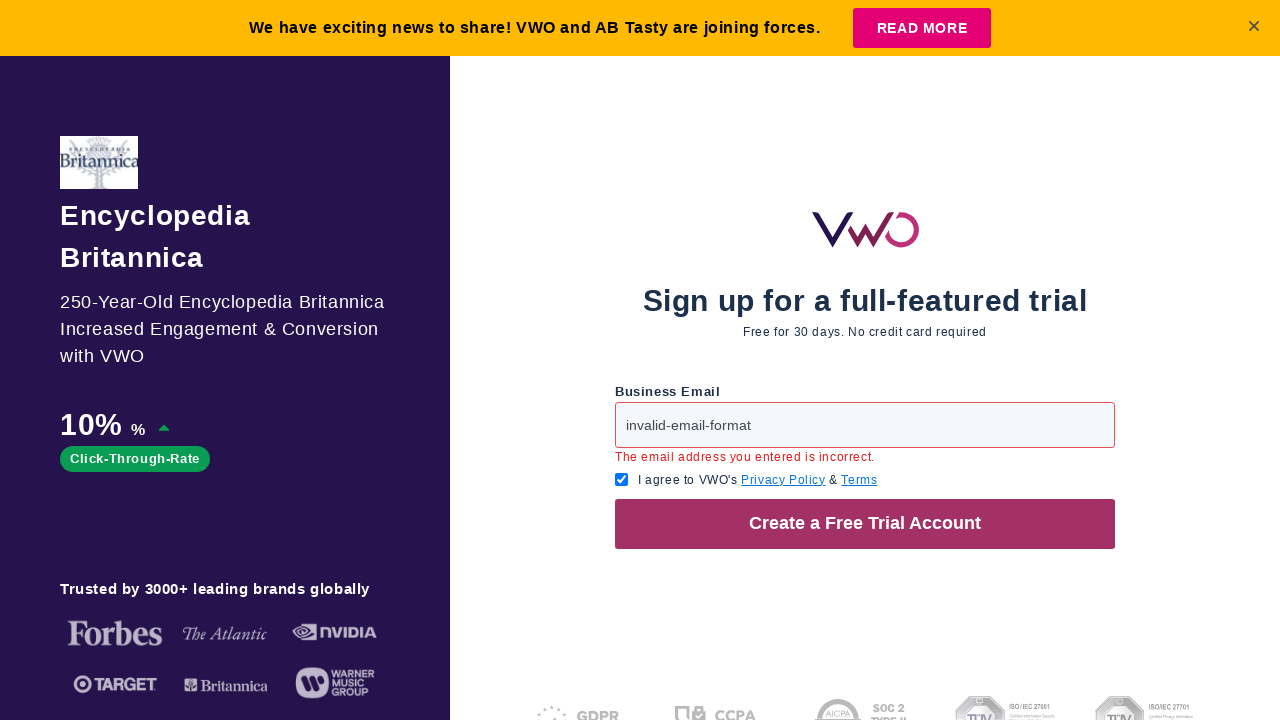